Simple navigation test that verifies the ability to navigate from the DemoQA homepage to the elements section page.

Starting URL: https://demoqa.com

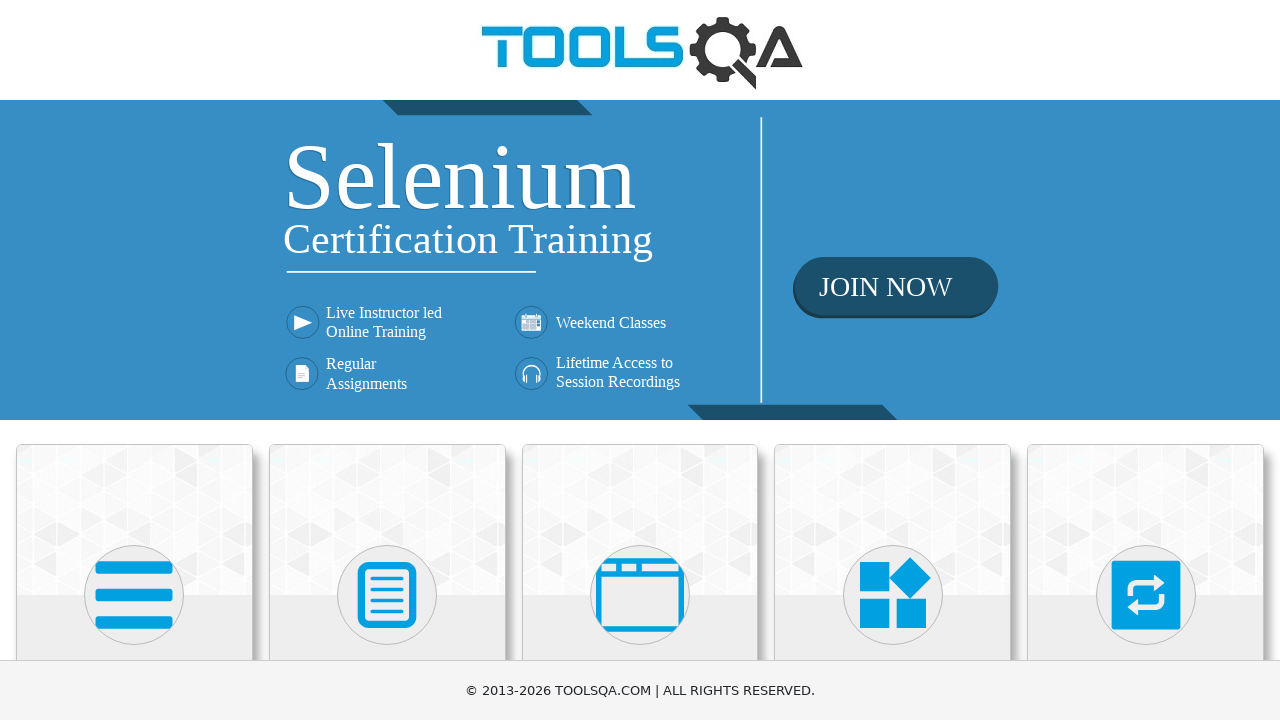

Navigated to DemoQA elements page at https://demoqa.com/elements
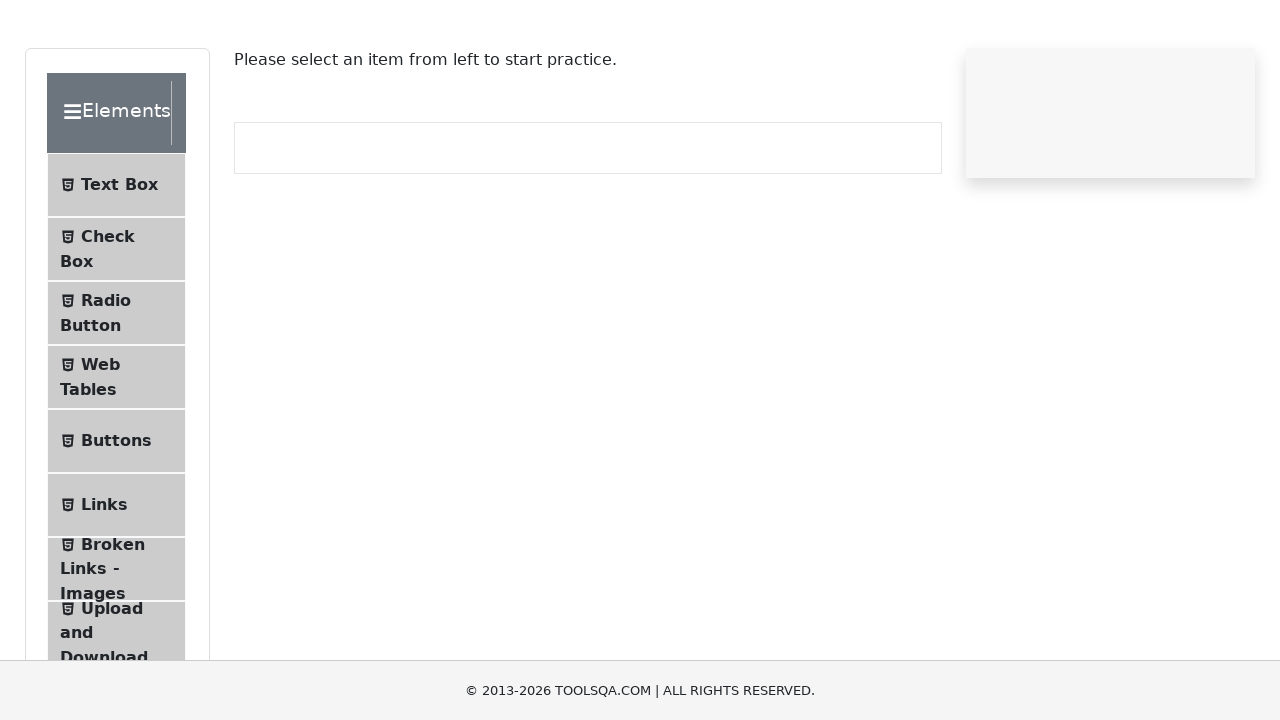

Page DOM content loaded successfully
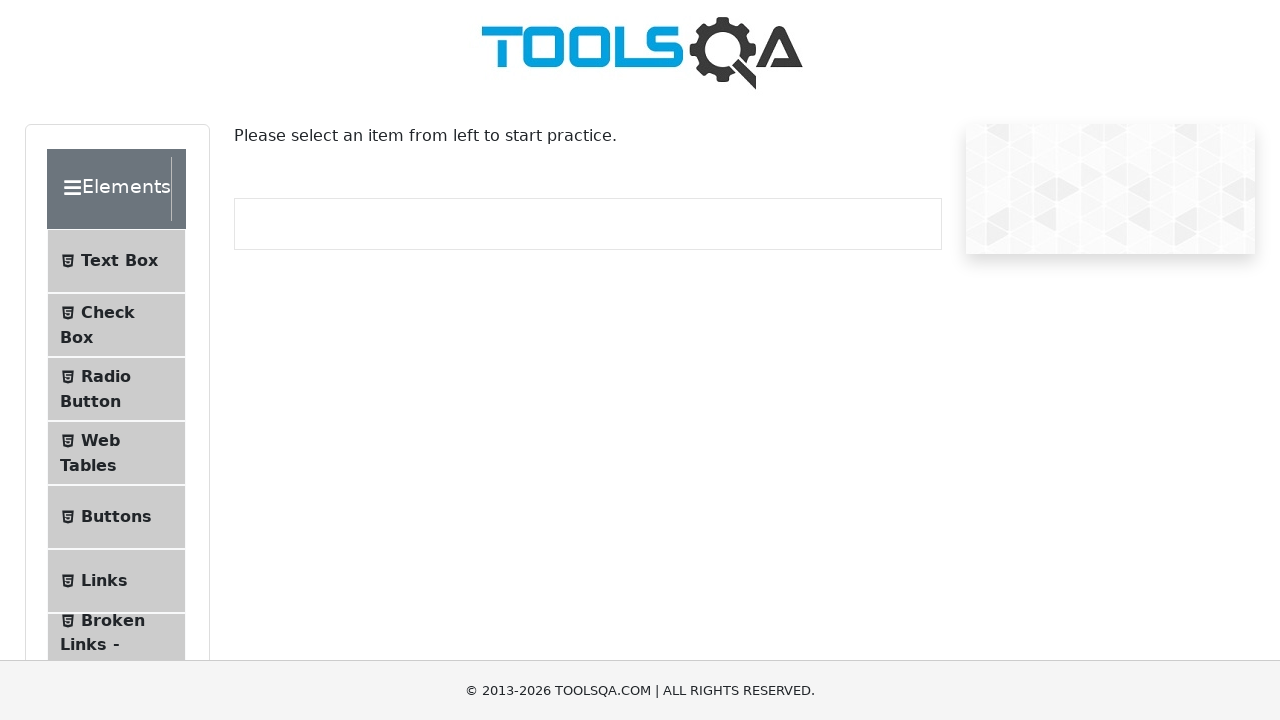

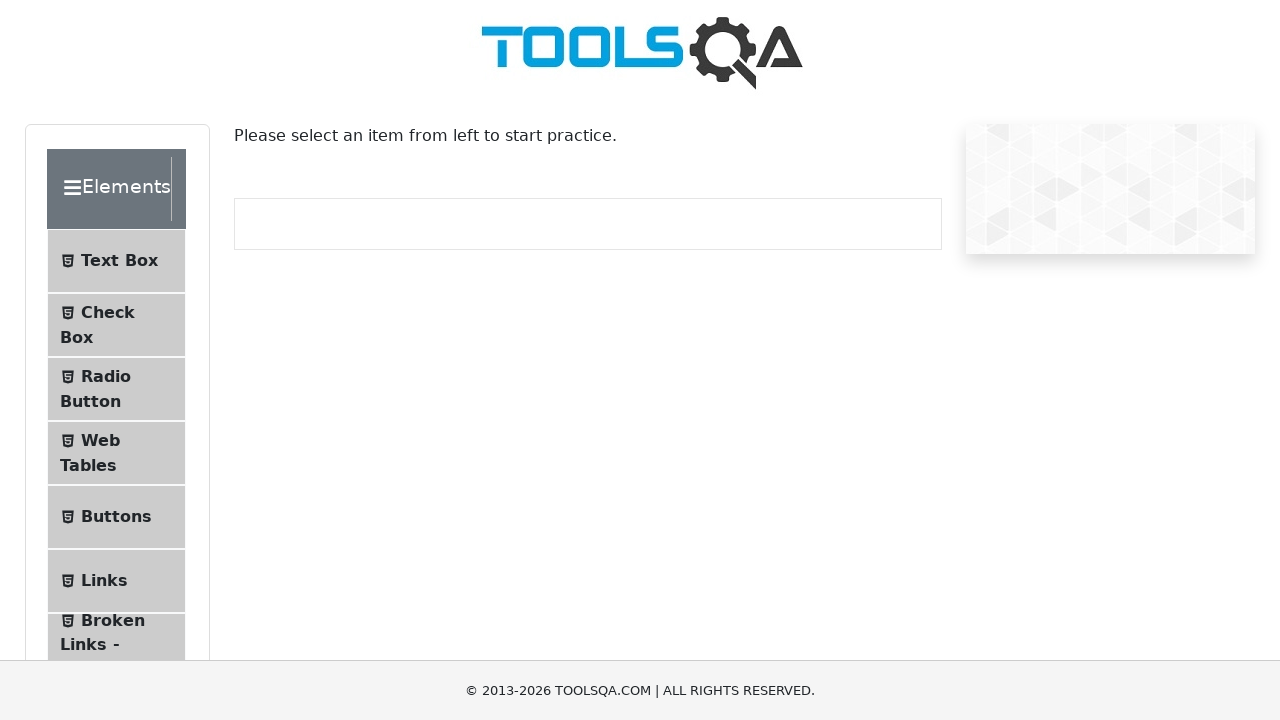